Tests page scrolling functionality by scrolling to the bottom of the page and then back to the top

Starting URL: https://www.worldometers.info/geography/flags-of-the-world/

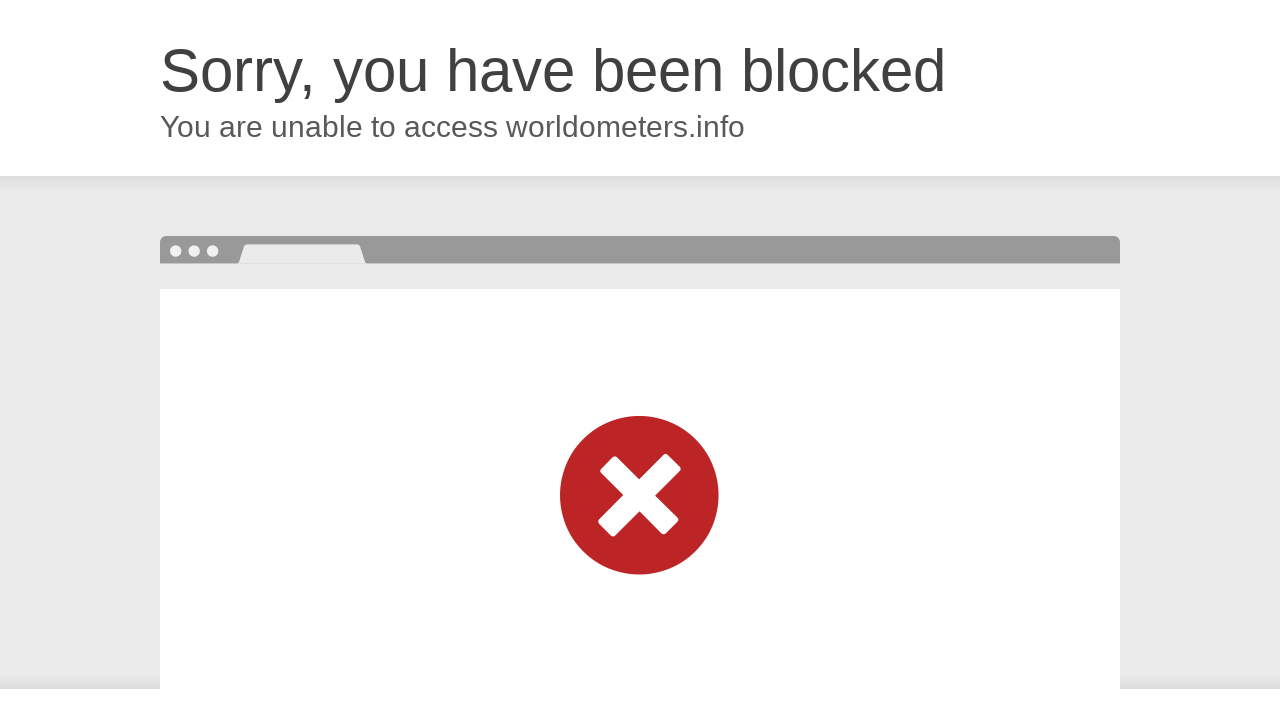

Scrolled to the bottom of the page
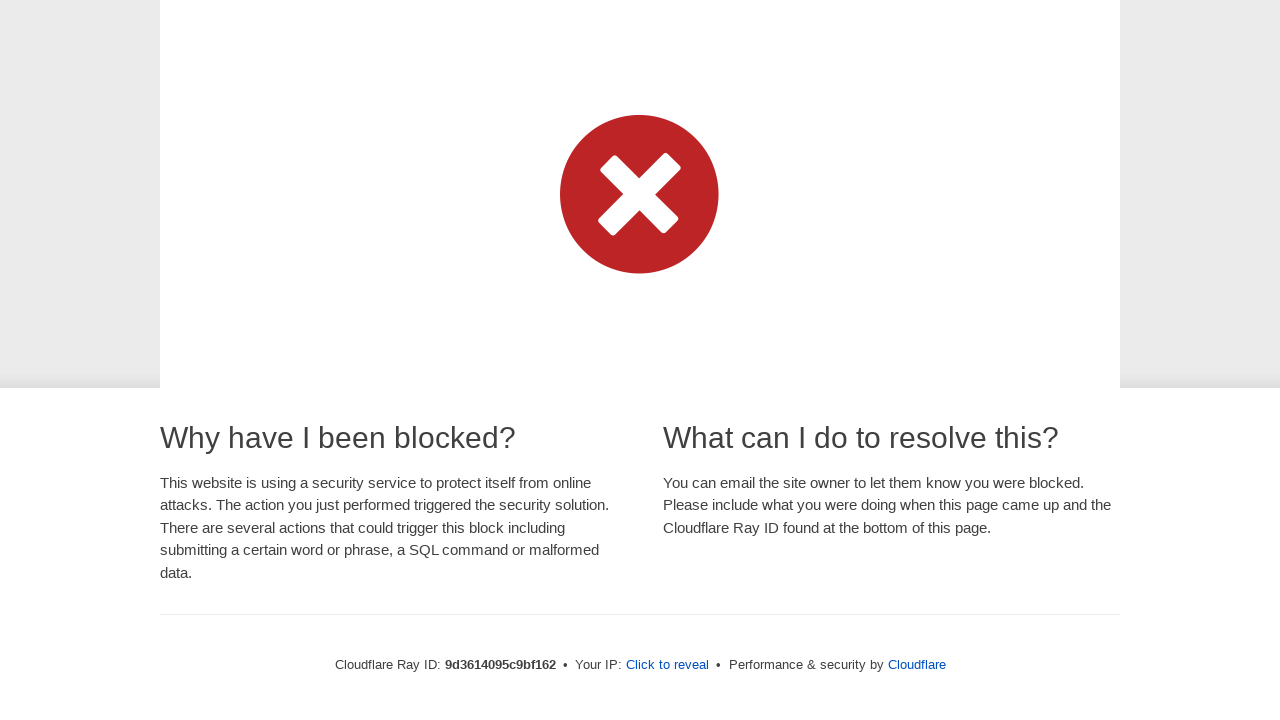

Waited 2 seconds for scroll animation to complete
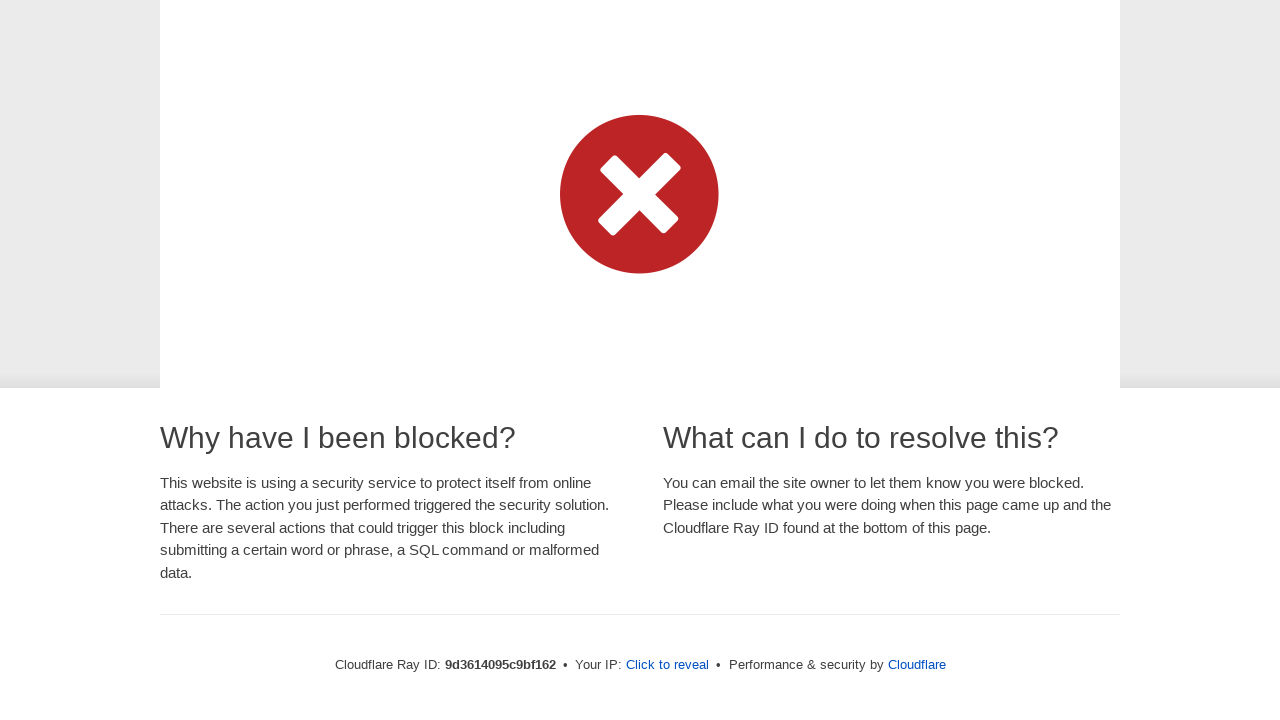

Scrolled back to the top of the page
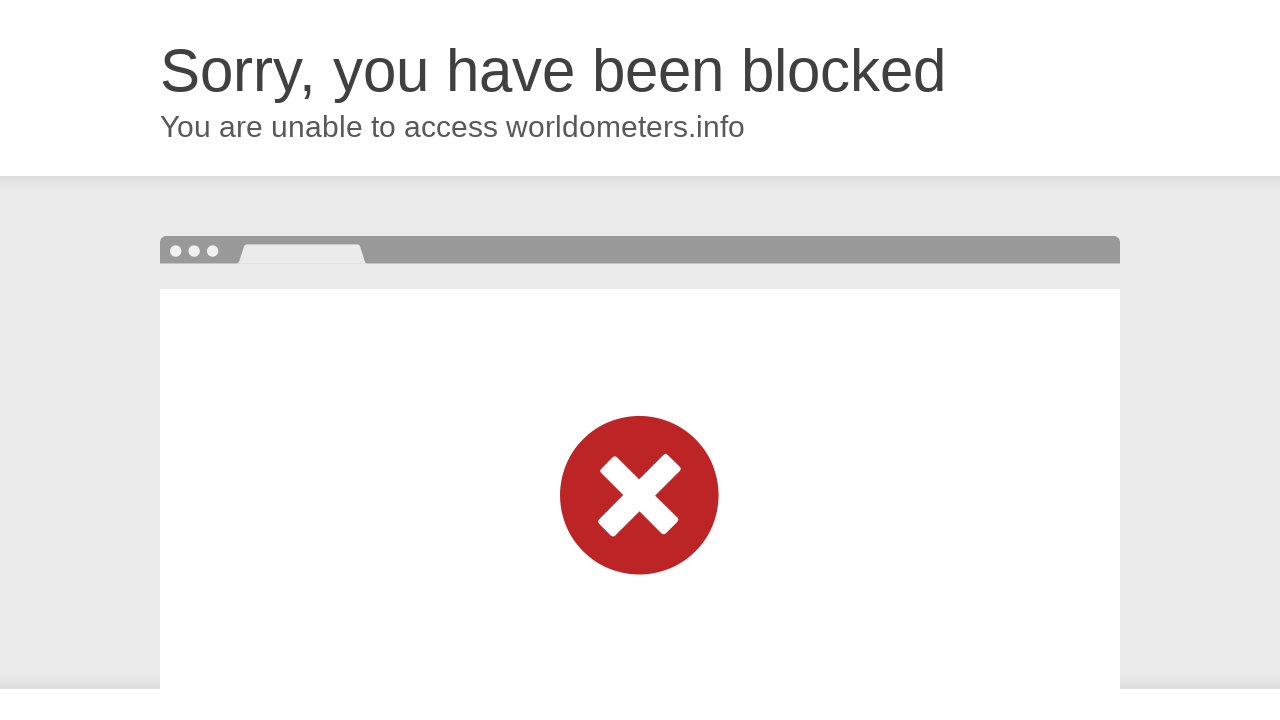

Waited 1 second after scrolling back to top
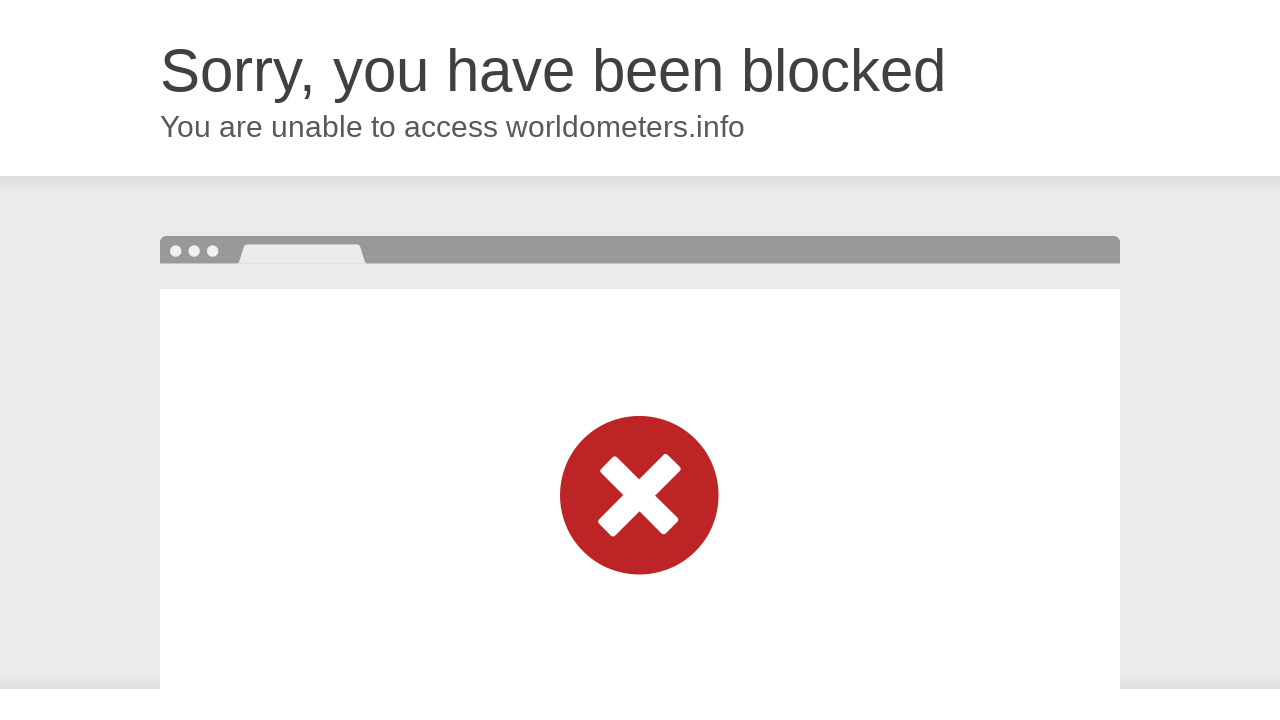

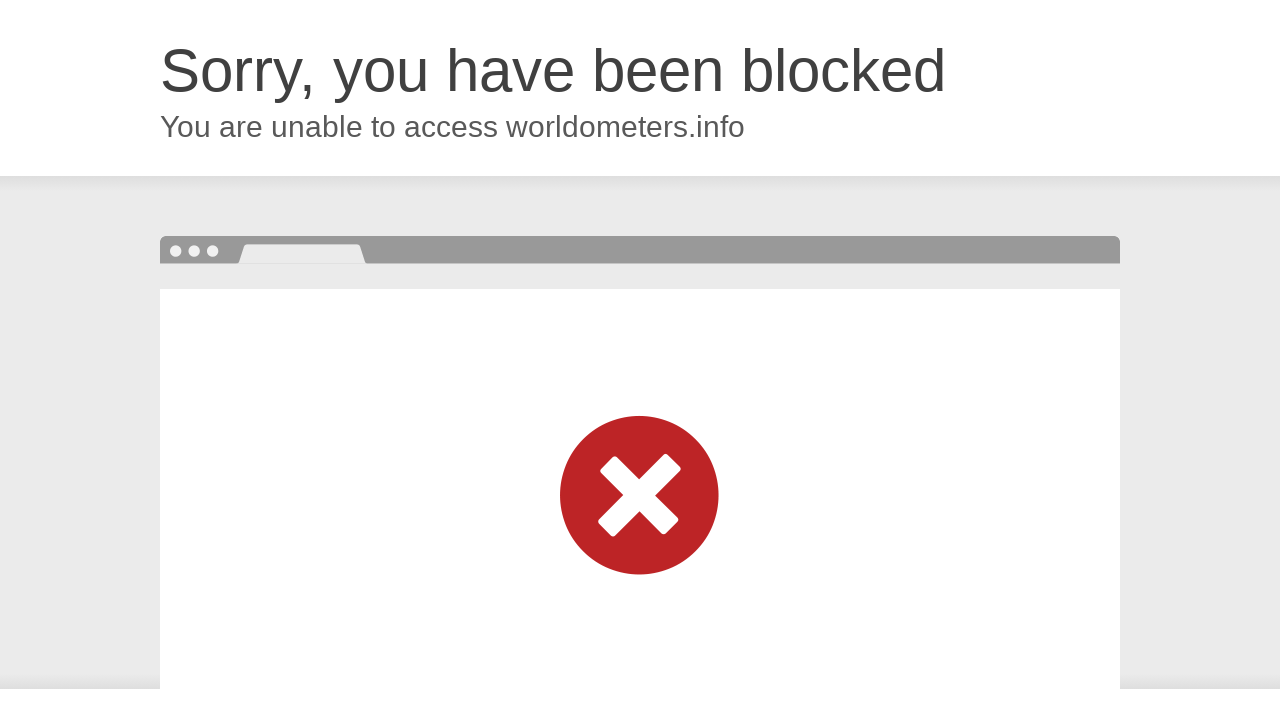